Tests Target.com Deals page navigation by clicking on the Deals link

Starting URL: https://www.target.com/

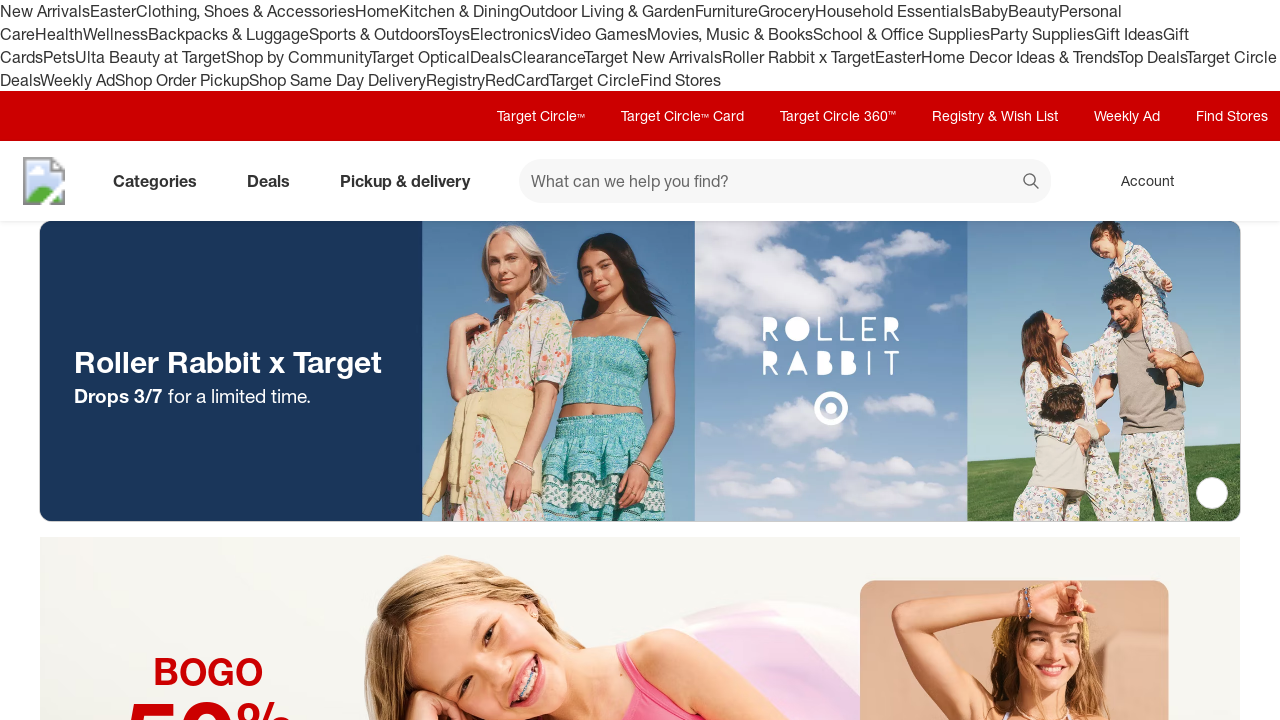

Clicked on Deals link in header to navigate to Target.com Deals page at (272, 181) on xpath=//*[@id="headerPrimary"]/div[3]/a
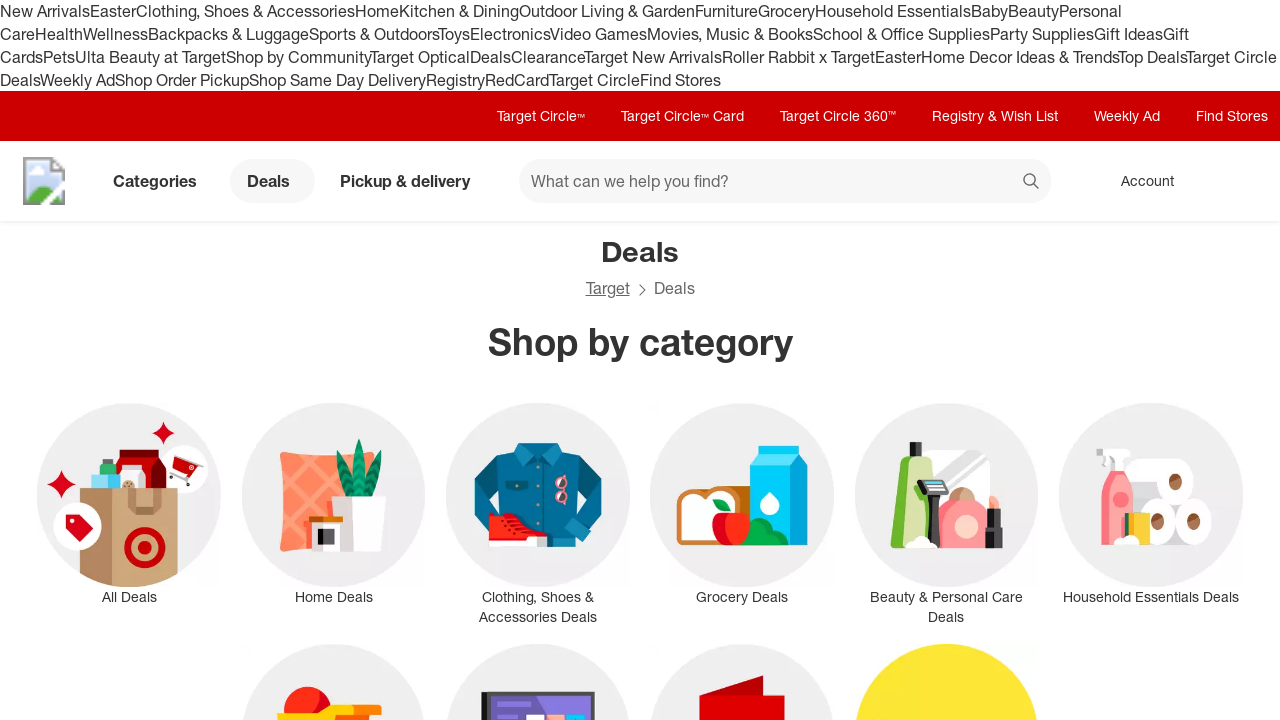

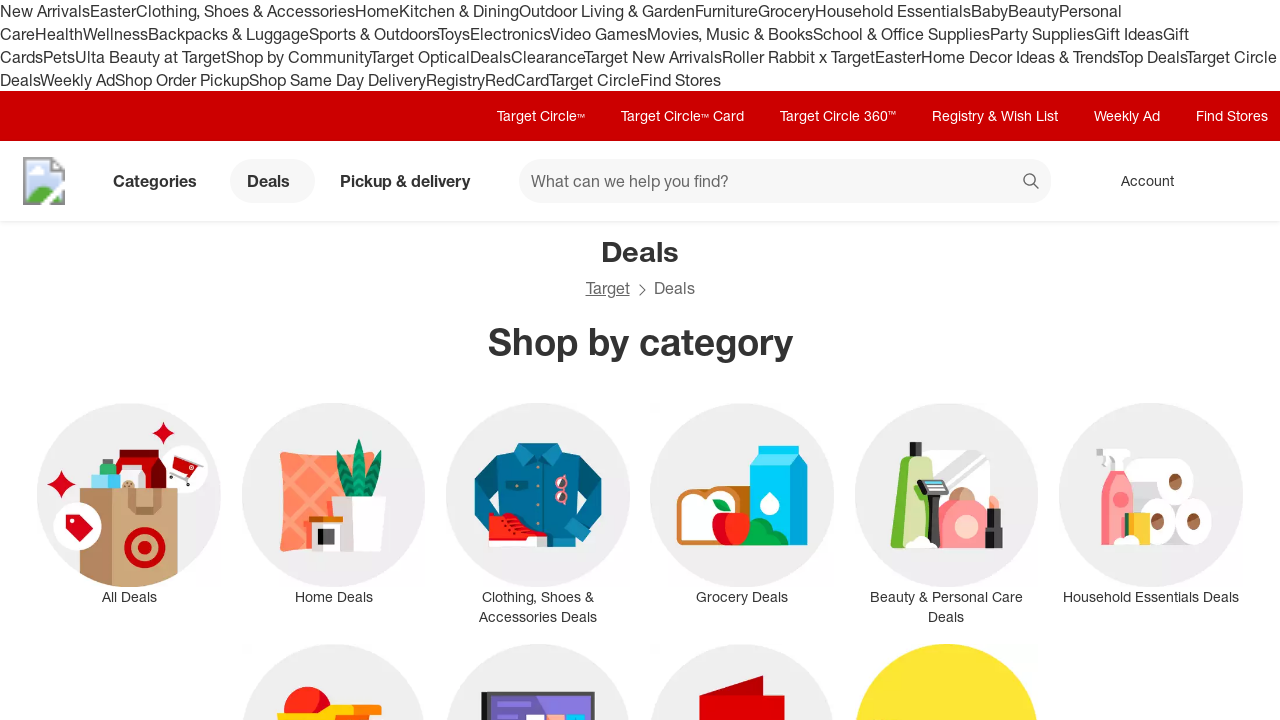